Tests JavaScript alert handling by clicking a button that triggers an alert and accepting it

Starting URL: https://the-internet.herokuapp.com/javascript_alerts

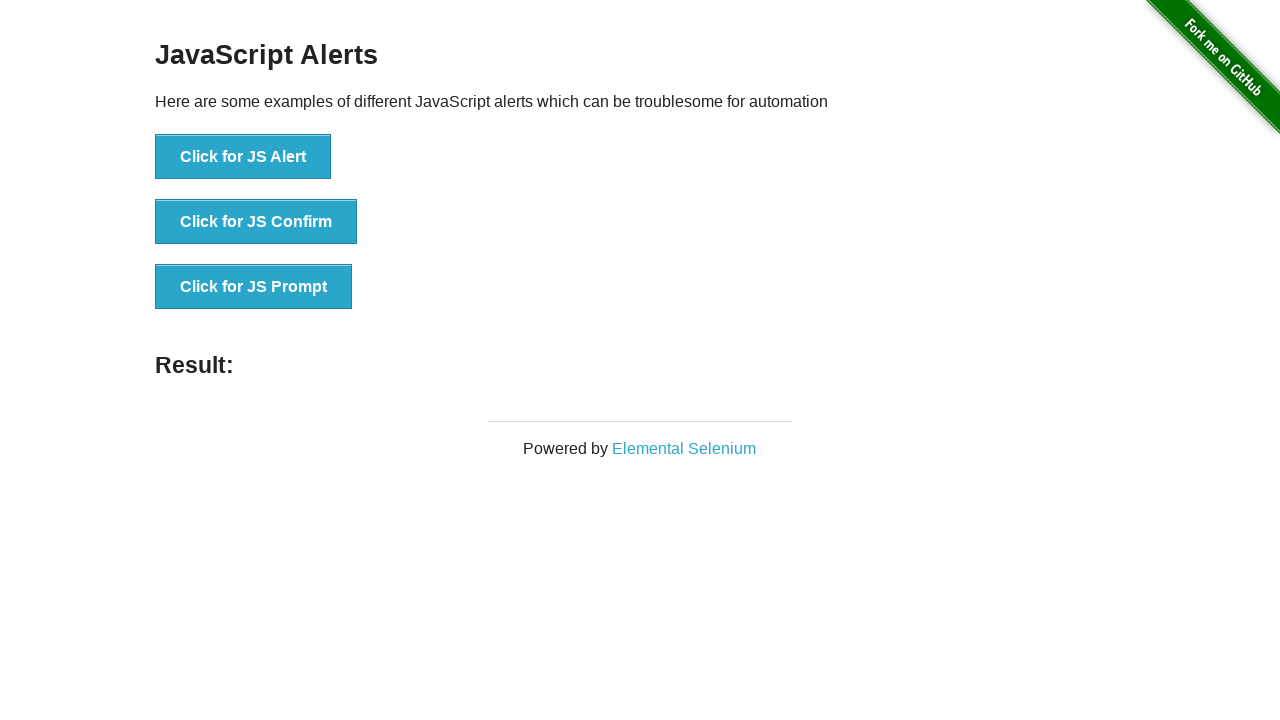

Set up dialog handler to automatically accept alerts
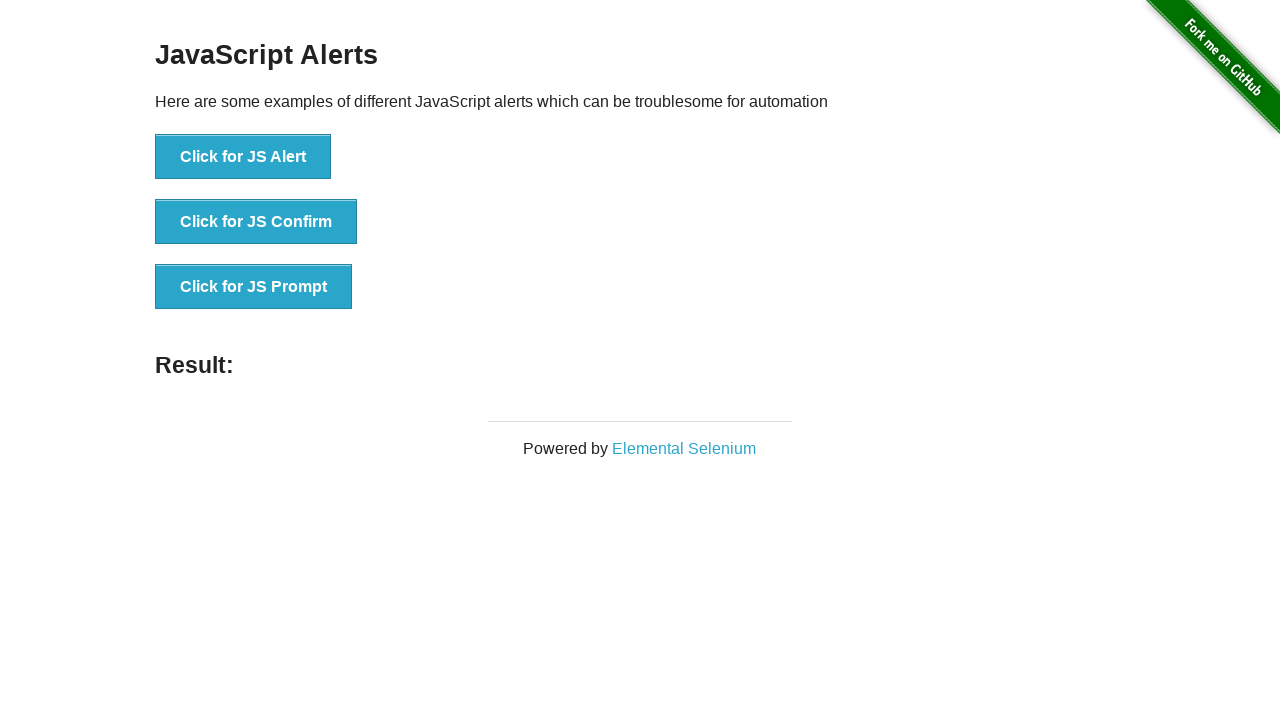

Clicked button to trigger JavaScript alert at (243, 157) on xpath=//button[text()='Click for JS Alert']
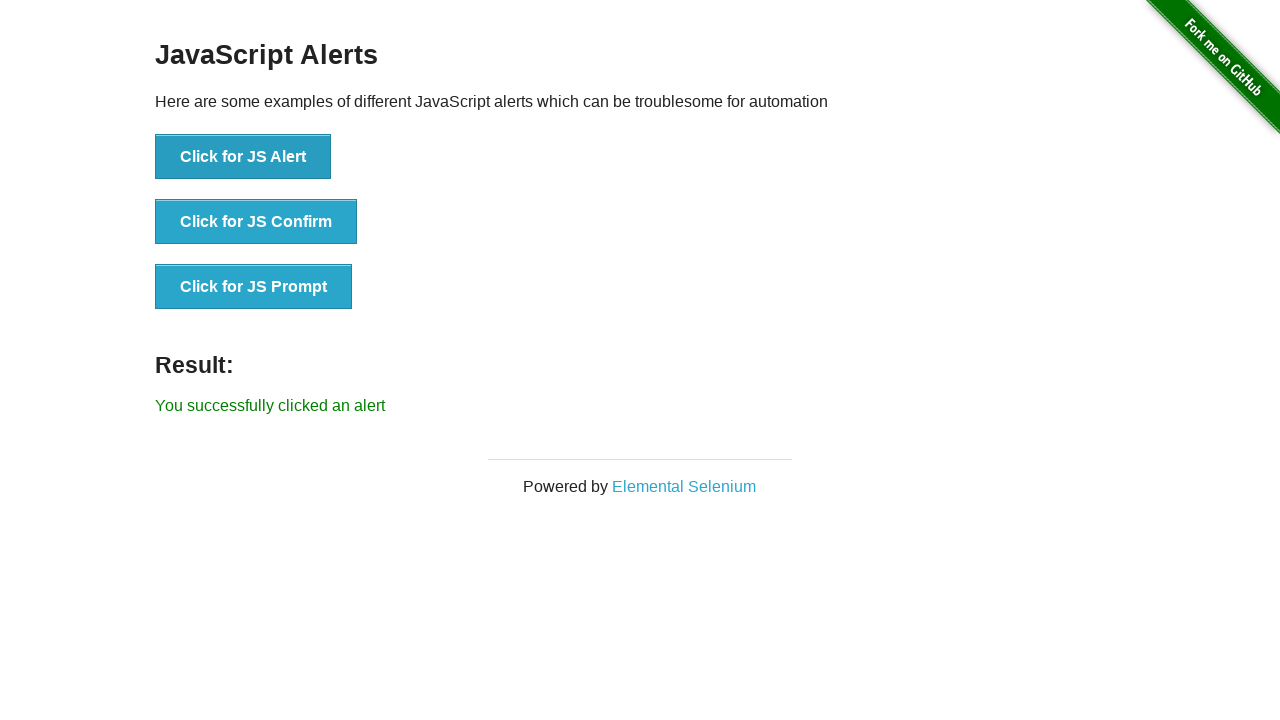

Alert was accepted and result message appeared
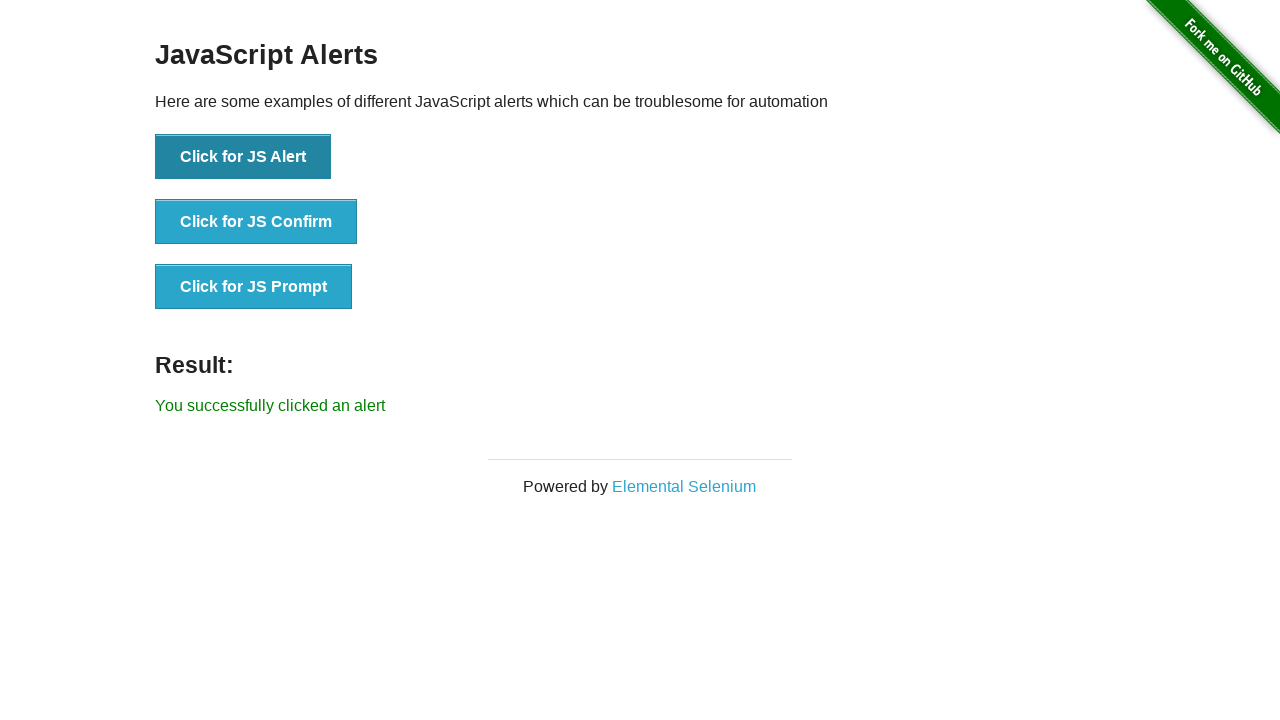

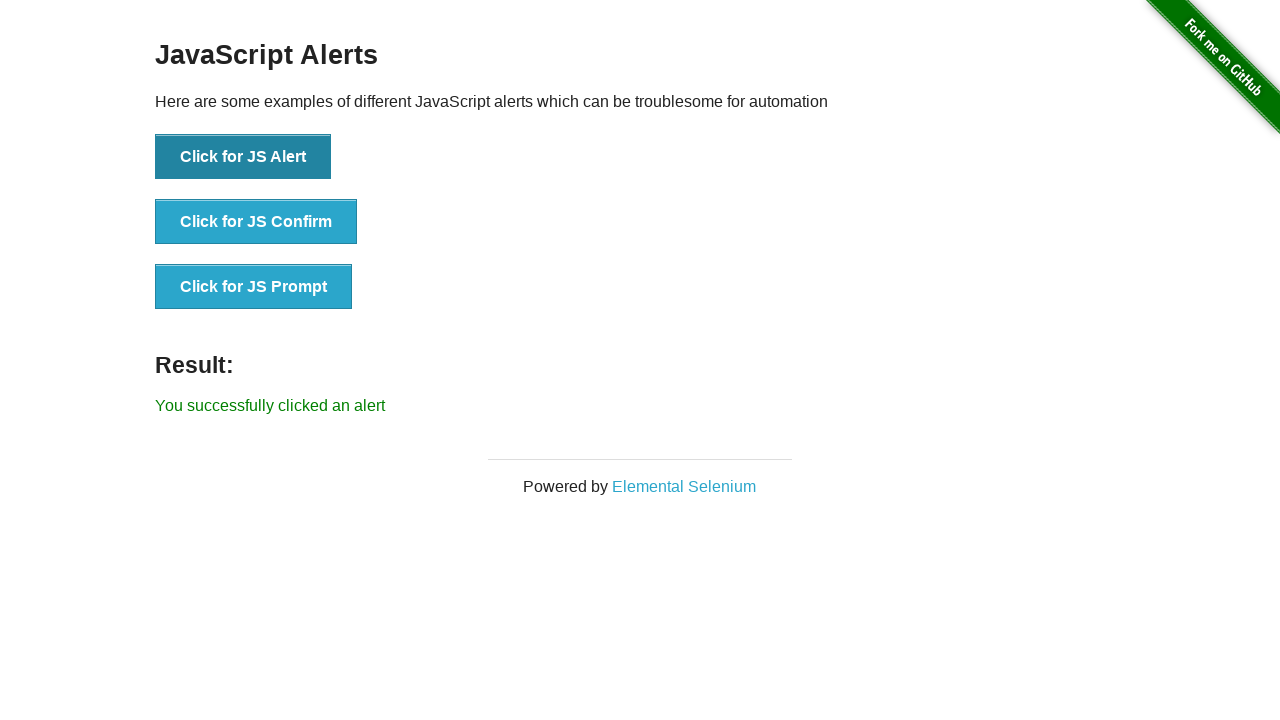